Tests iframe handling and drag-and-drop functionality on the jQuery UI droppable demo page by switching to an iframe and dragging an element onto a drop target

Starting URL: https://jqueryui.com/droppable/

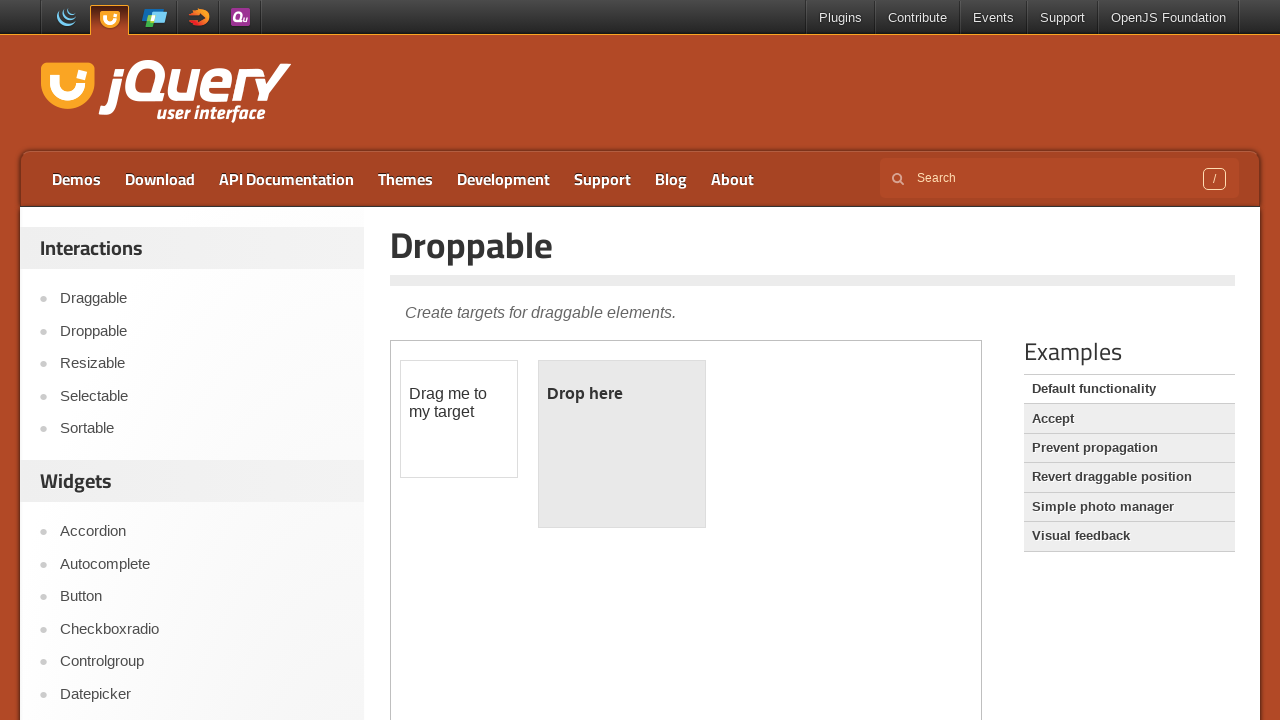

Navigated to jQuery UI droppable demo page
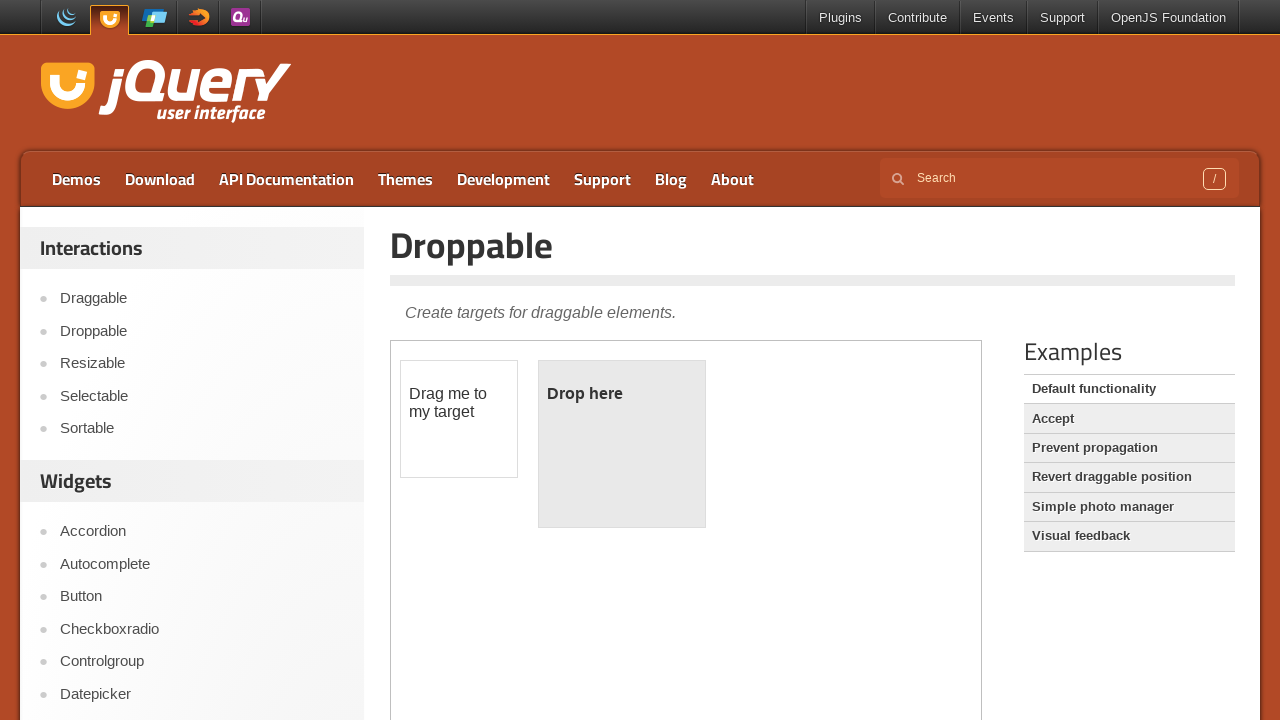

Located the demo iframe
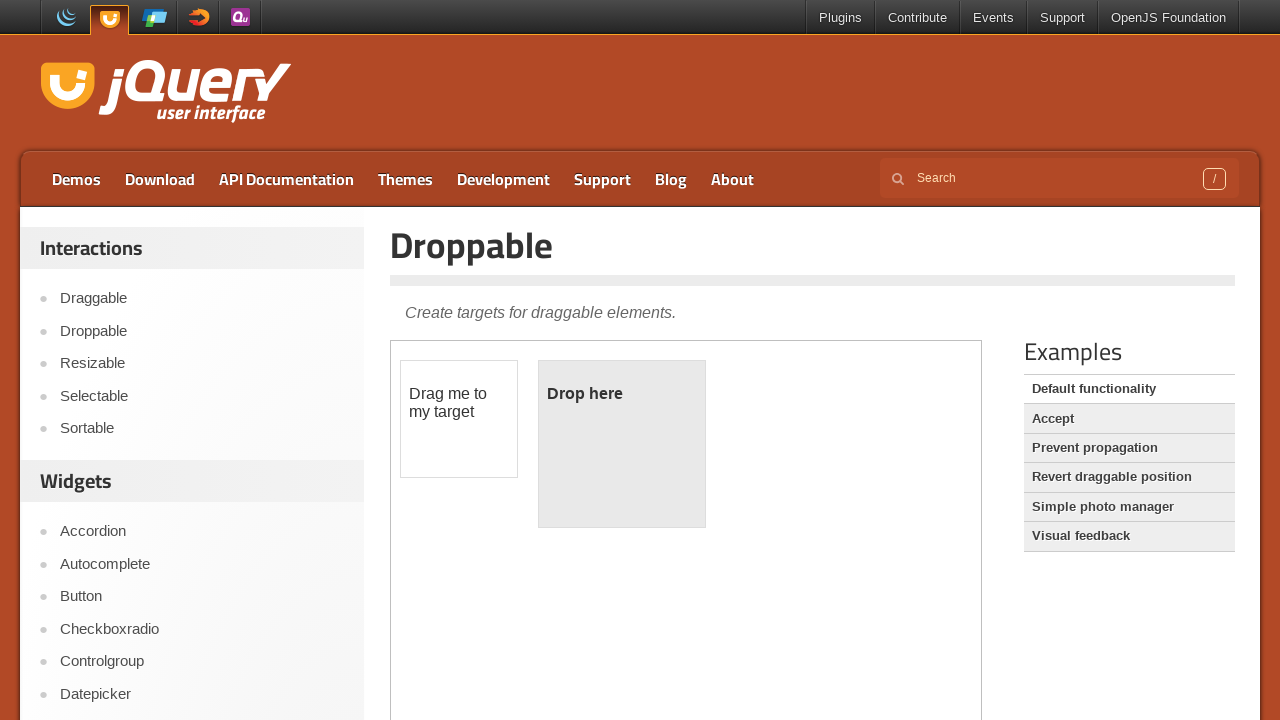

Located the draggable element within iframe
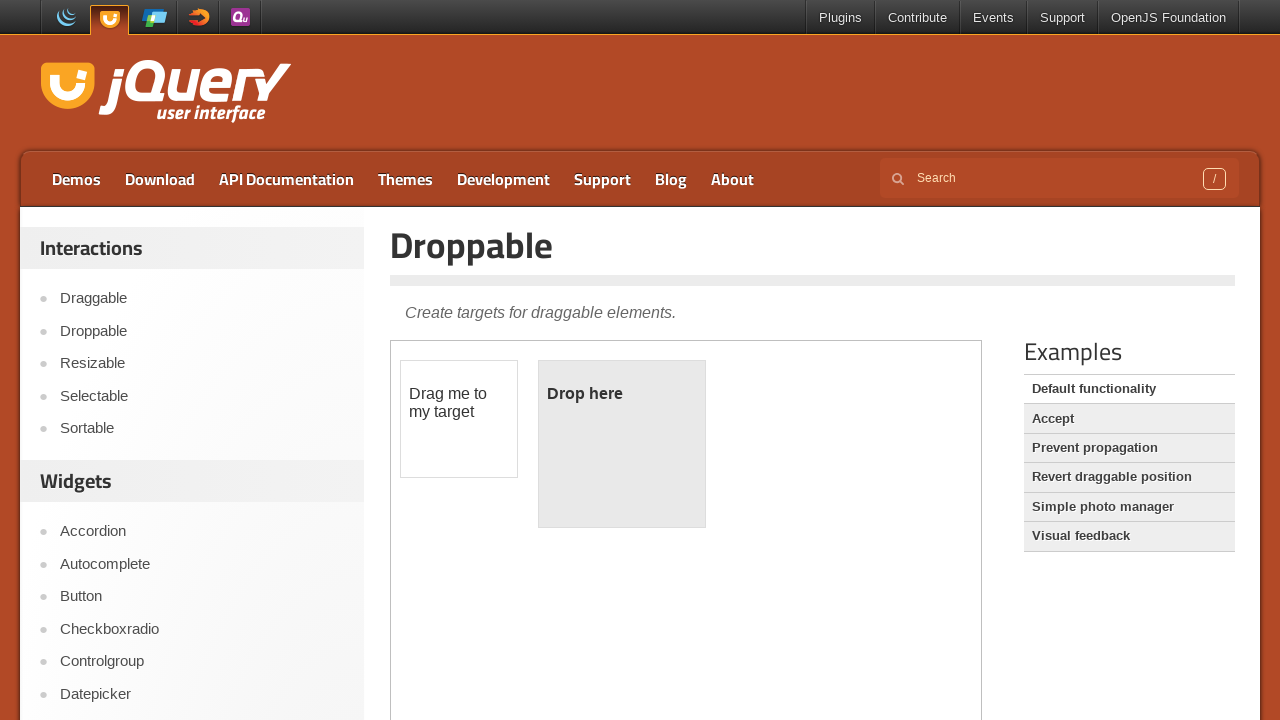

Located the droppable target element within iframe
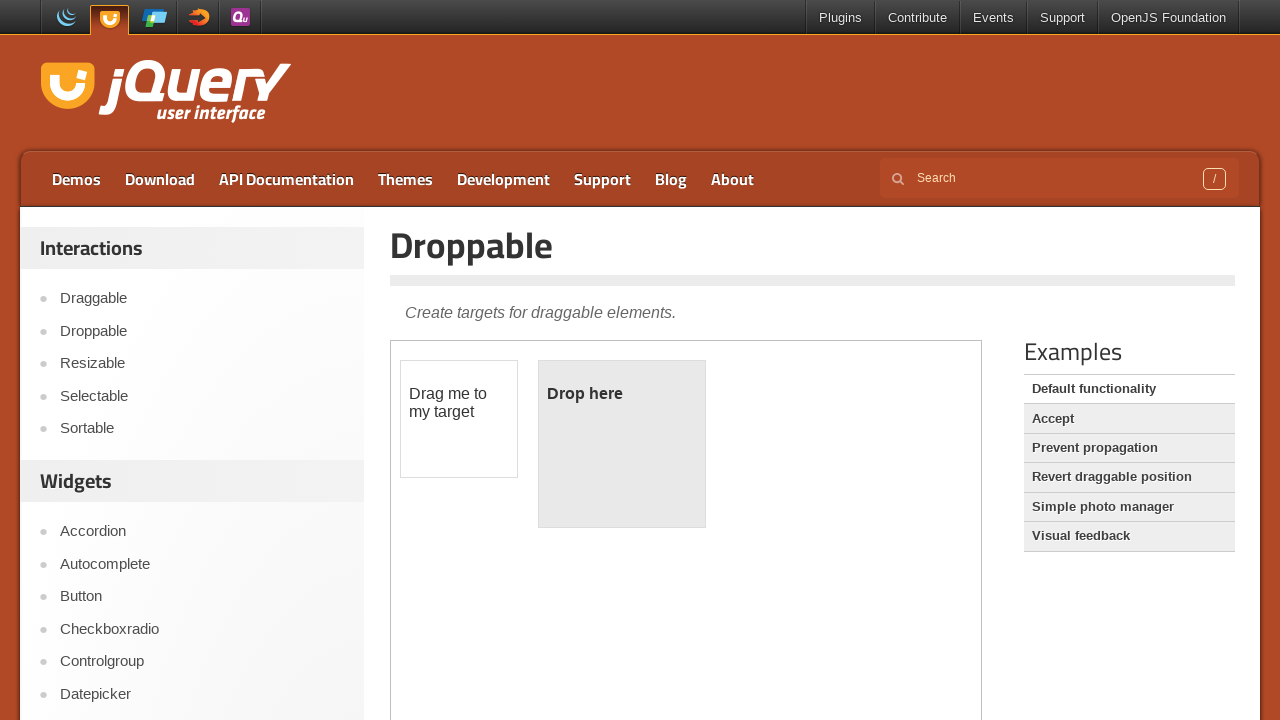

Dragged the draggable element onto the droppable target at (622, 444)
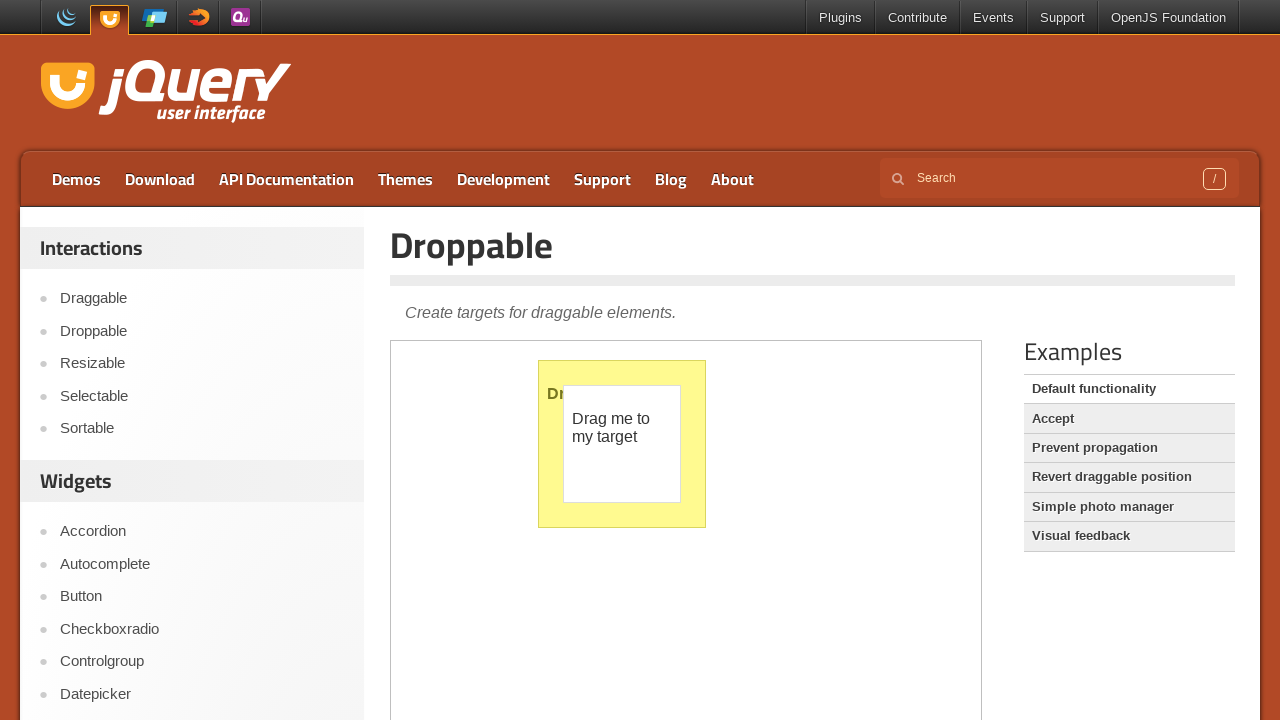

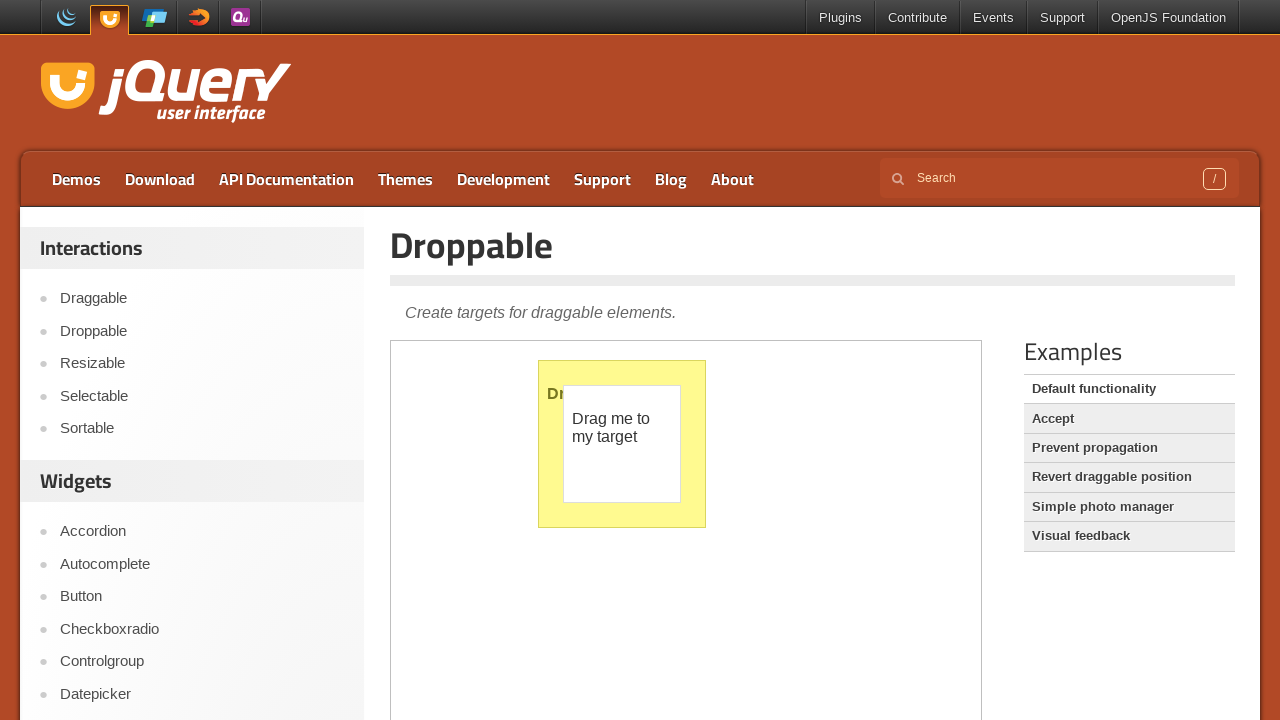